Tests handling a JavaScript prompt alert by clicking a button and dismissing/canceling the prompt dialog

Starting URL: https://the-internet.herokuapp.com/javascript_alerts

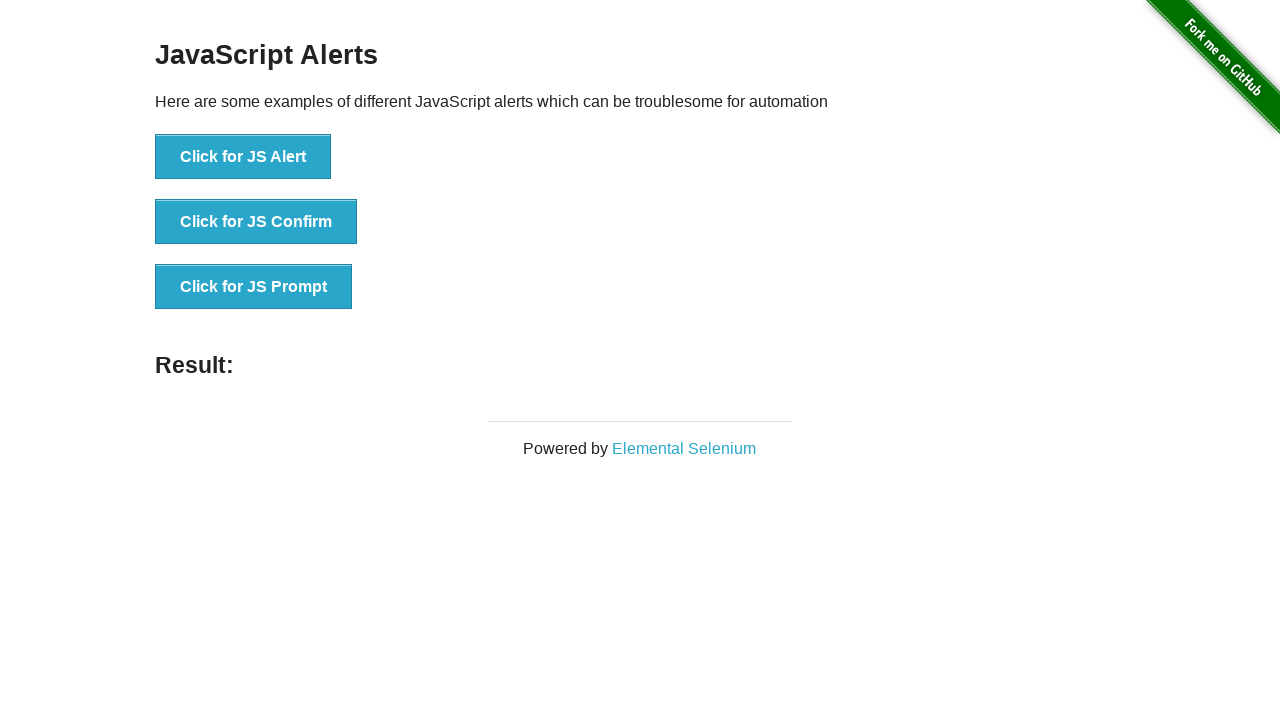

Set up dialog handler to dismiss prompt alerts
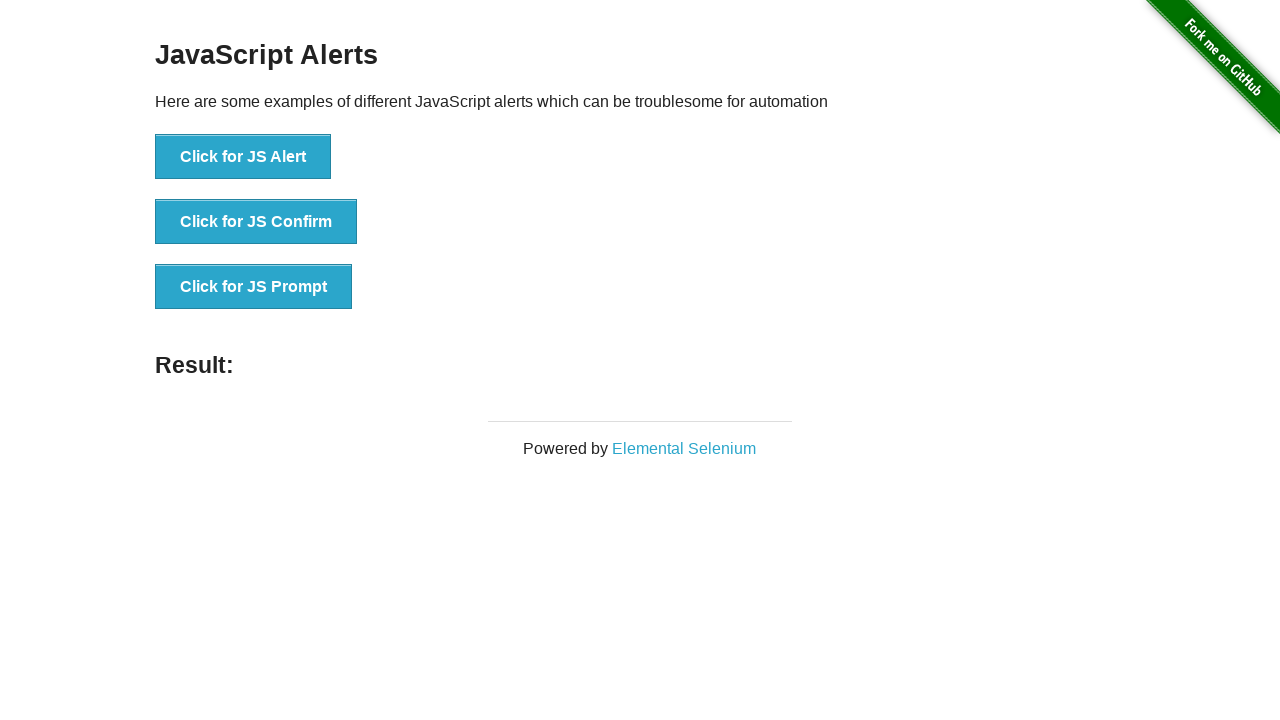

Clicked button to trigger JavaScript prompt alert at (254, 287) on button[onclick="jsPrompt()"]
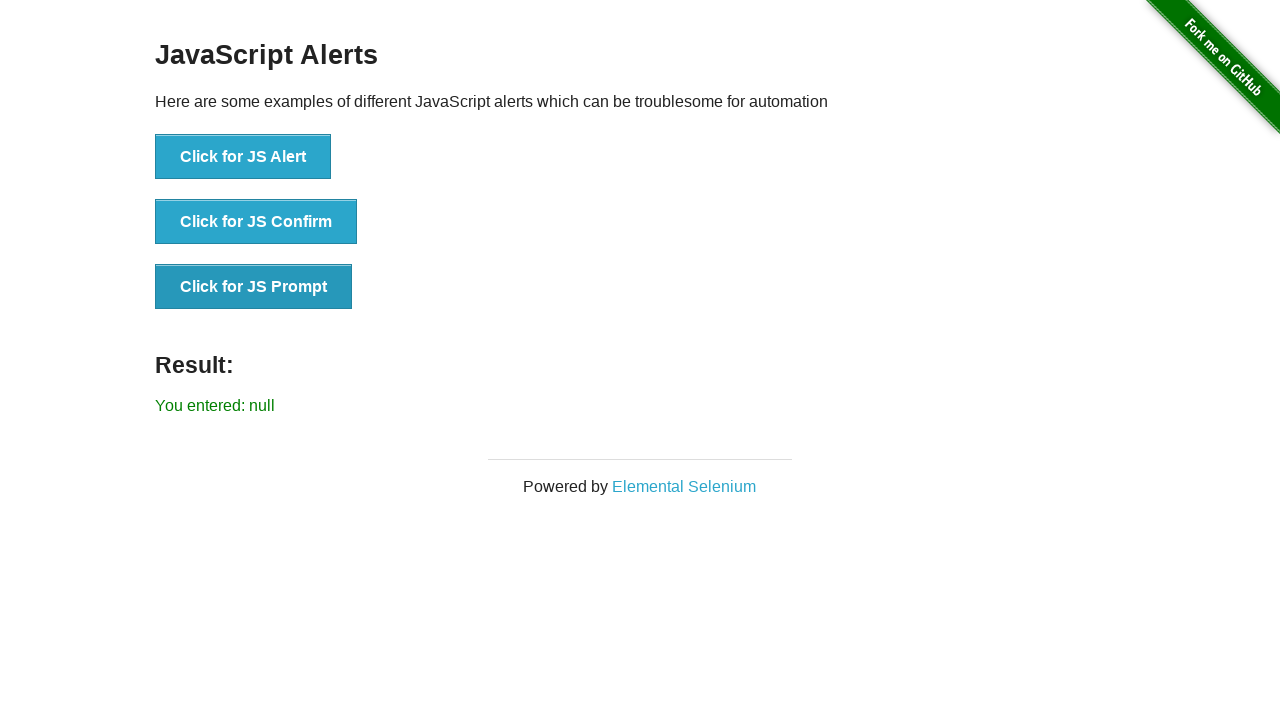

Verified the confirm button is still visible after dismissing prompt
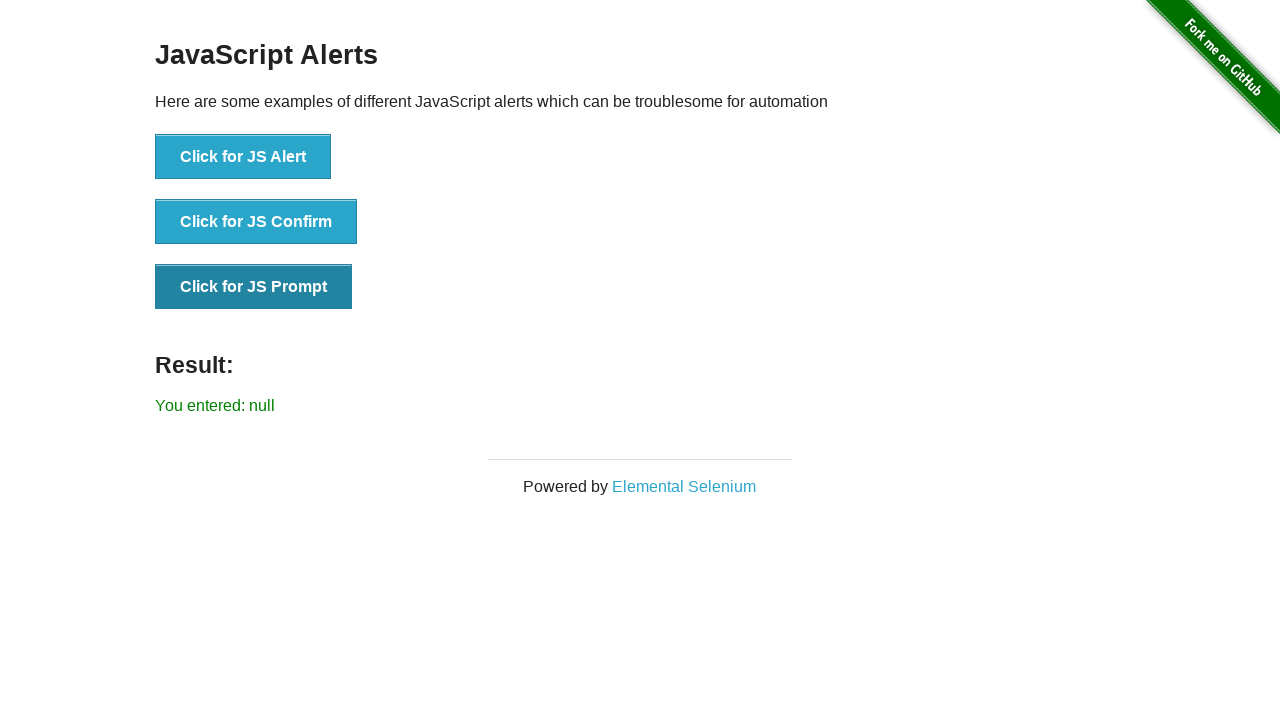

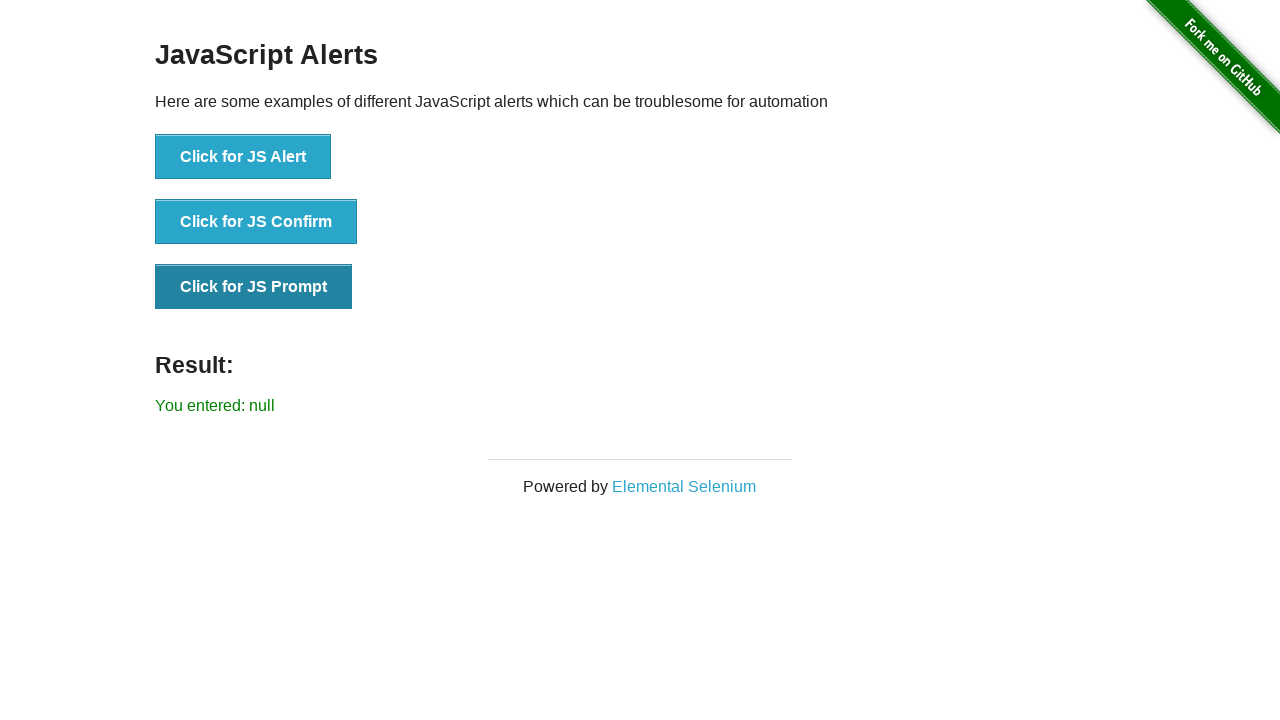